Tests A/B test opt-out by visiting the split test page, checking for A/B test variation, adding an opt-out cookie, refreshing the page, and verifying the opt-out was successful.

Starting URL: http://the-internet.herokuapp.com/abtest

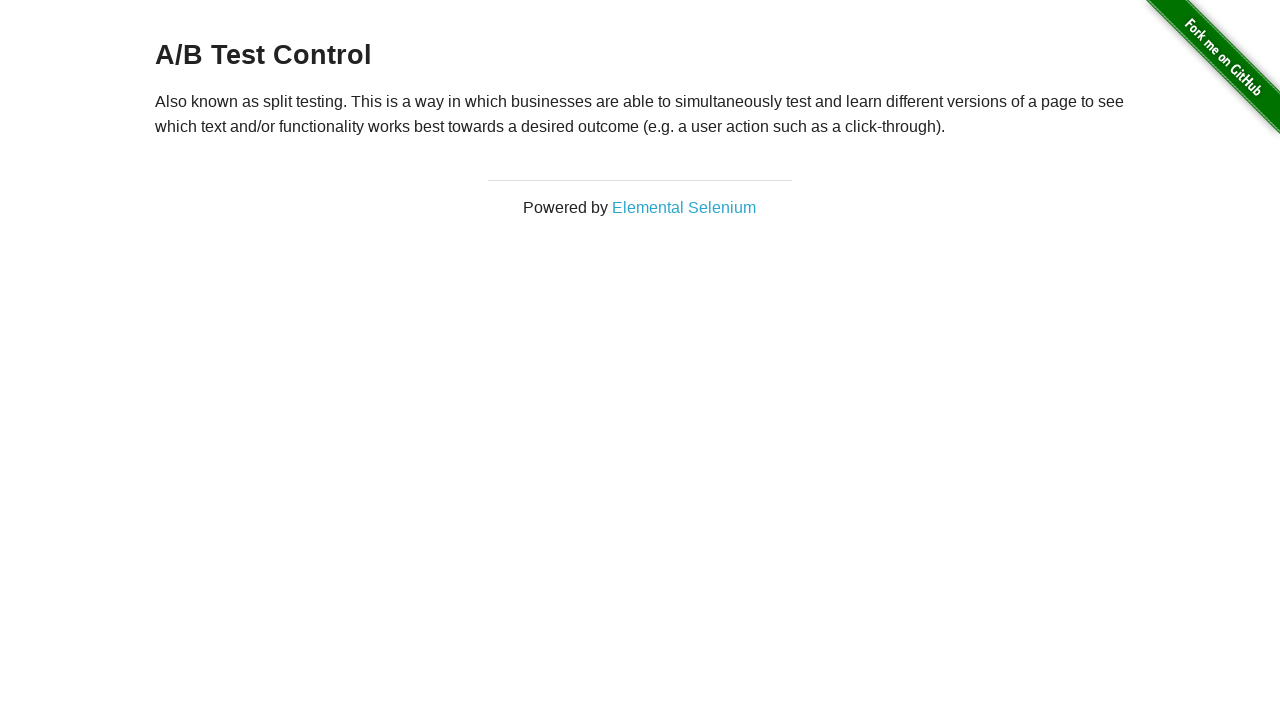

Waited for heading to load
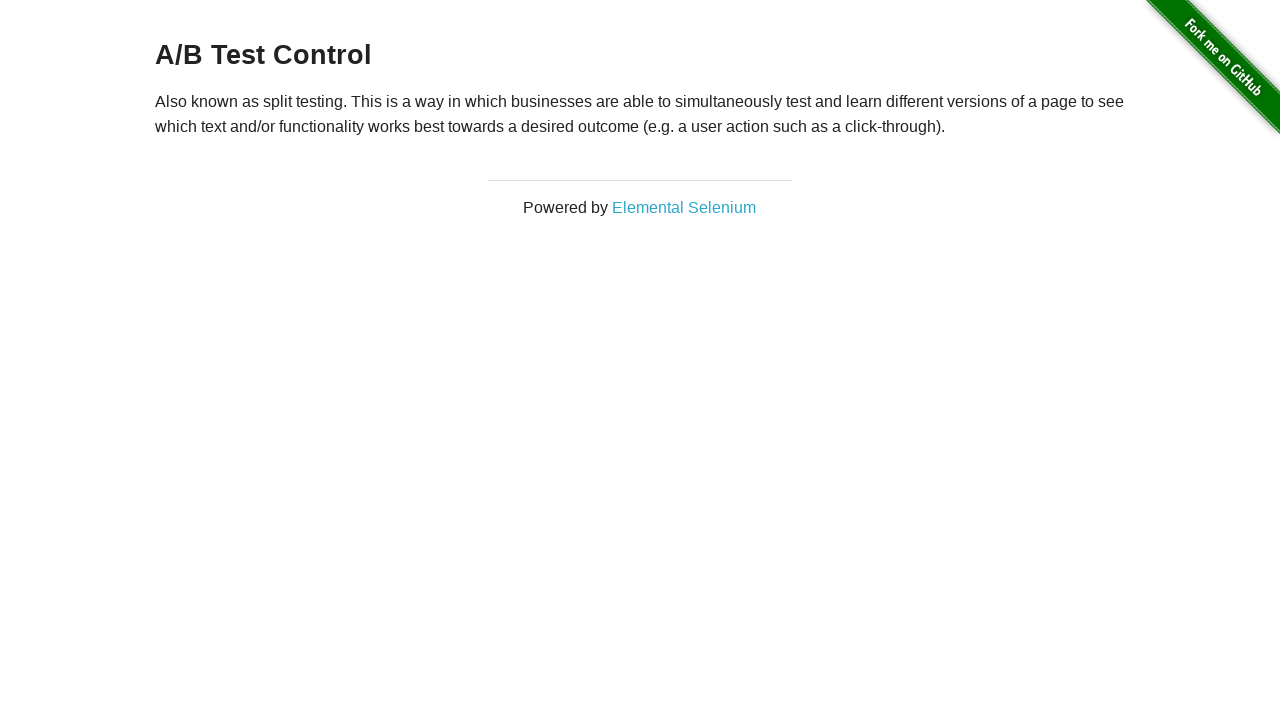

Retrieved heading text: 'A/B Test Control'
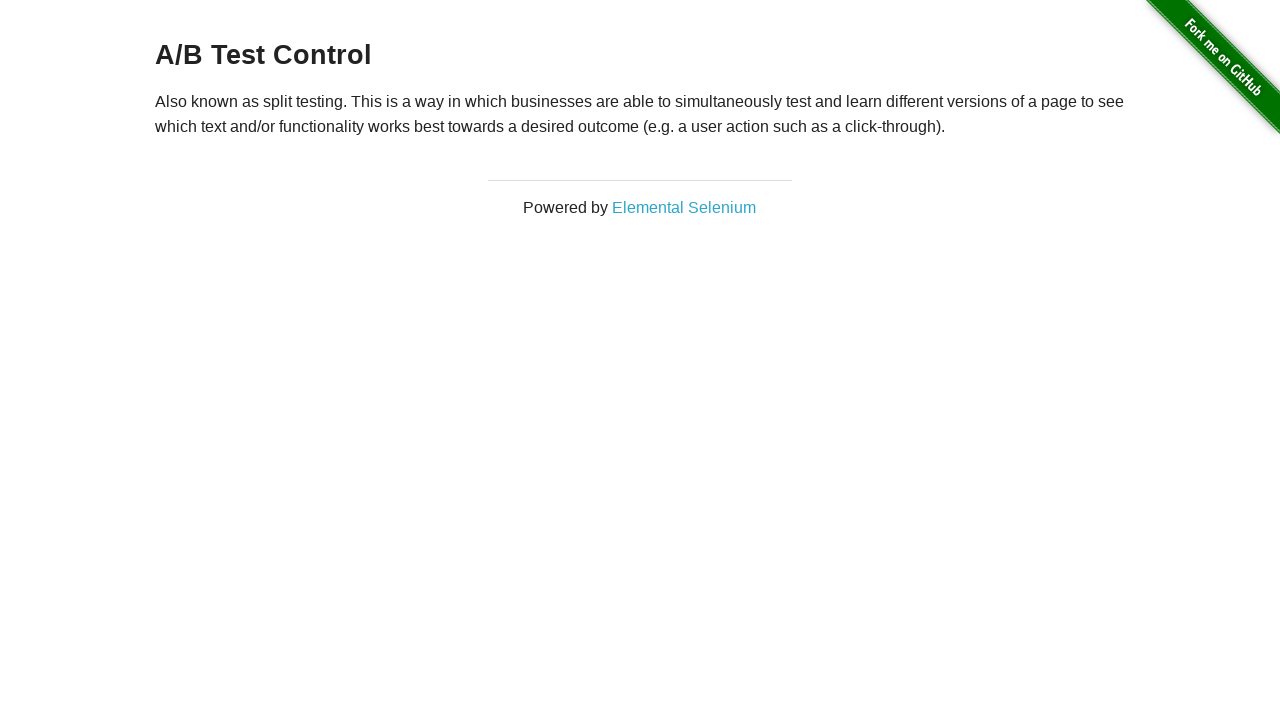

Added optimizelyOptOut cookie to context
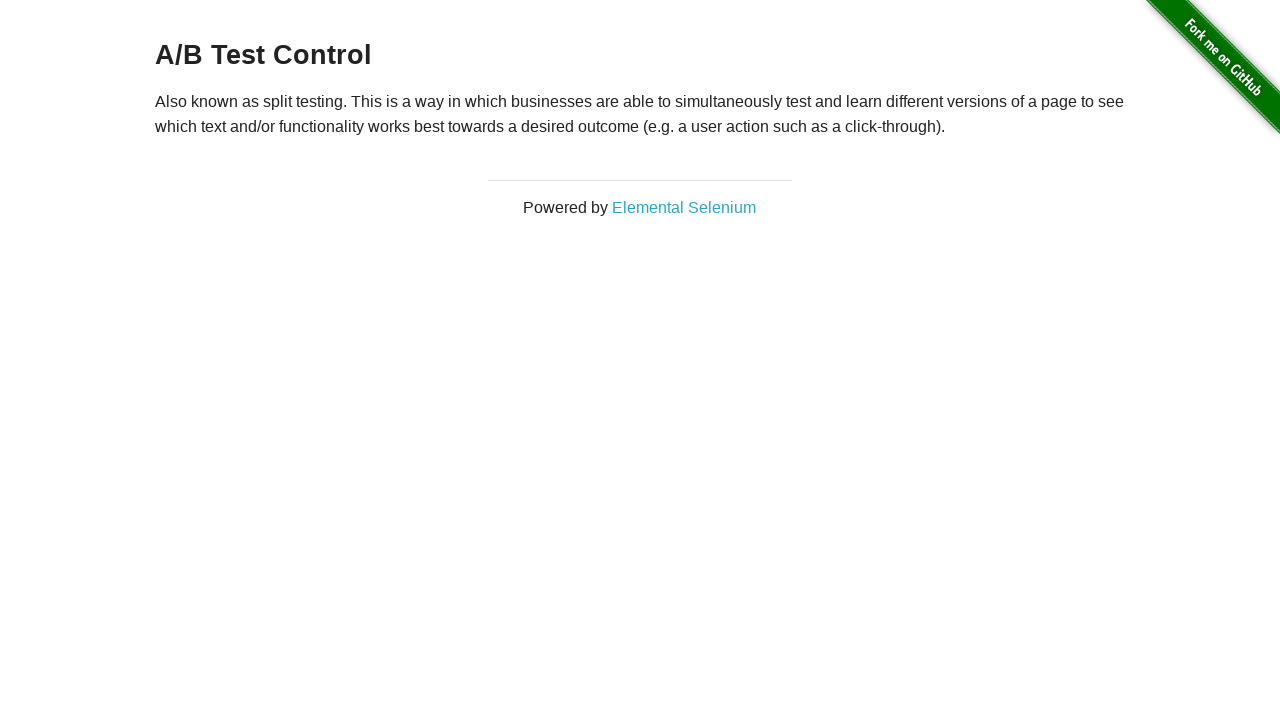

Reloaded page after adding opt-out cookie
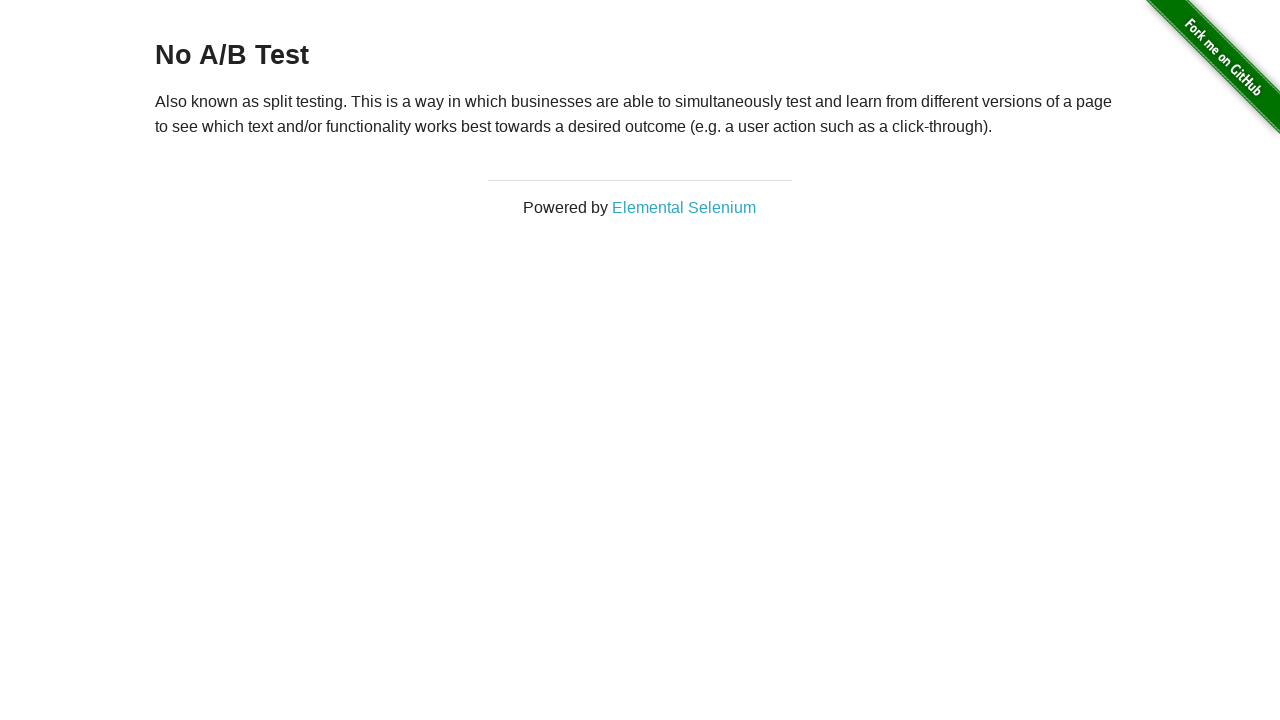

Waited for heading to appear after page reload
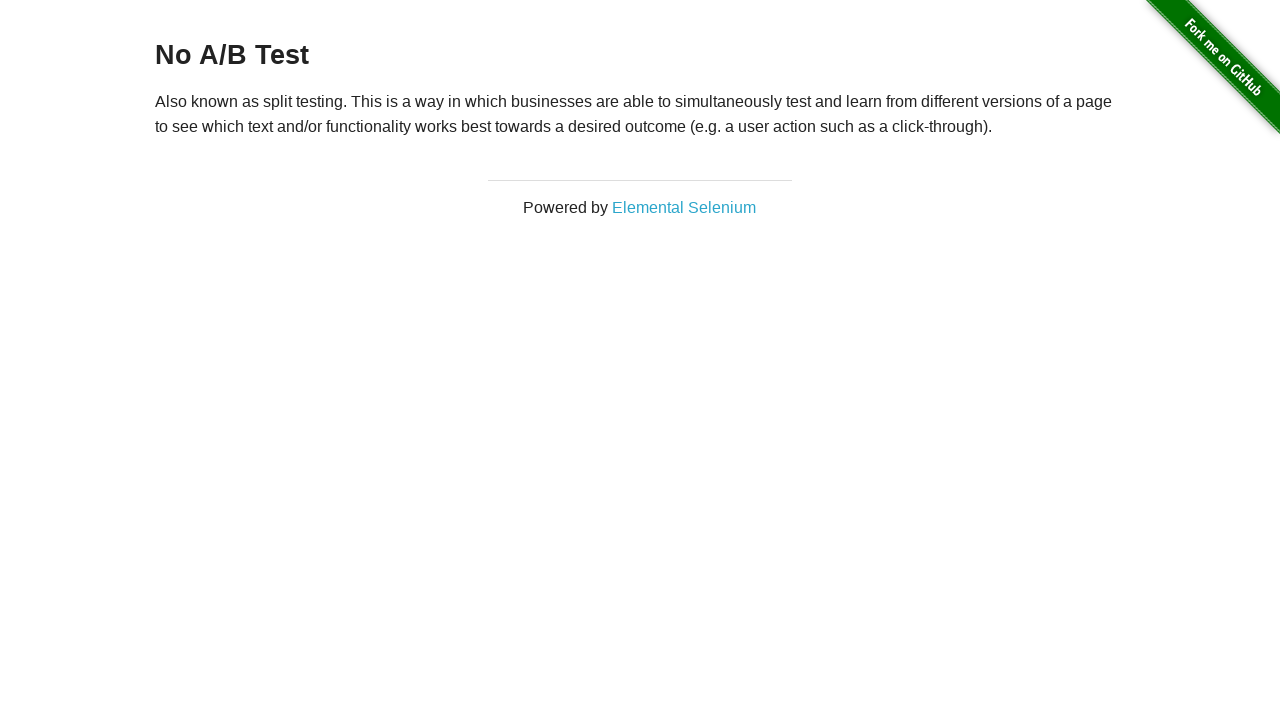

Retrieved heading text after opt-out: 'No A/B Test'
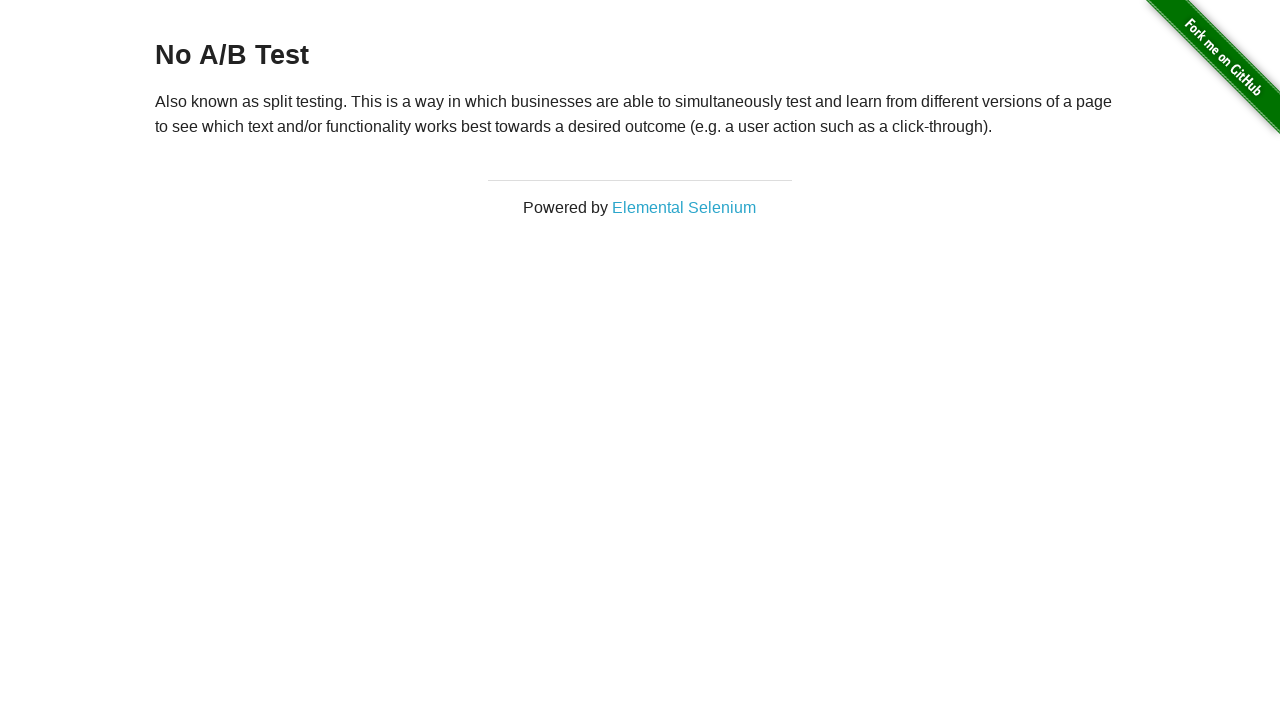

Verified opt-out successful: heading text is 'No A/B Test'
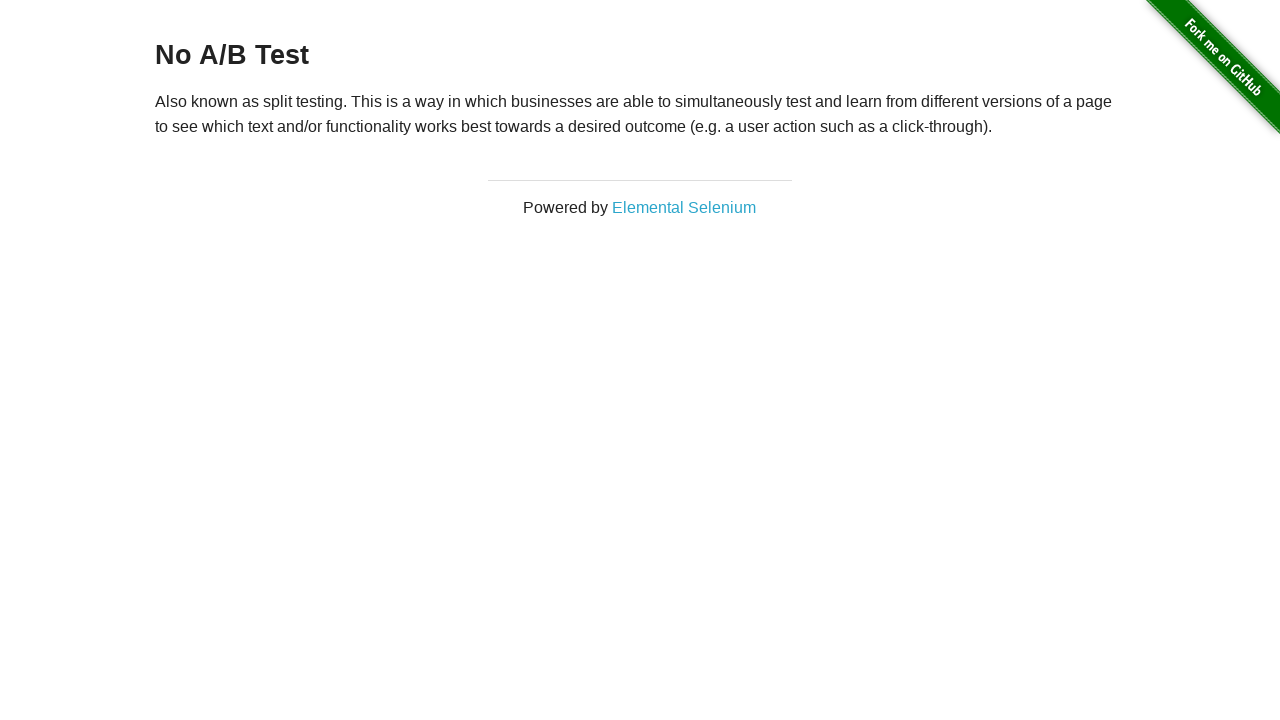

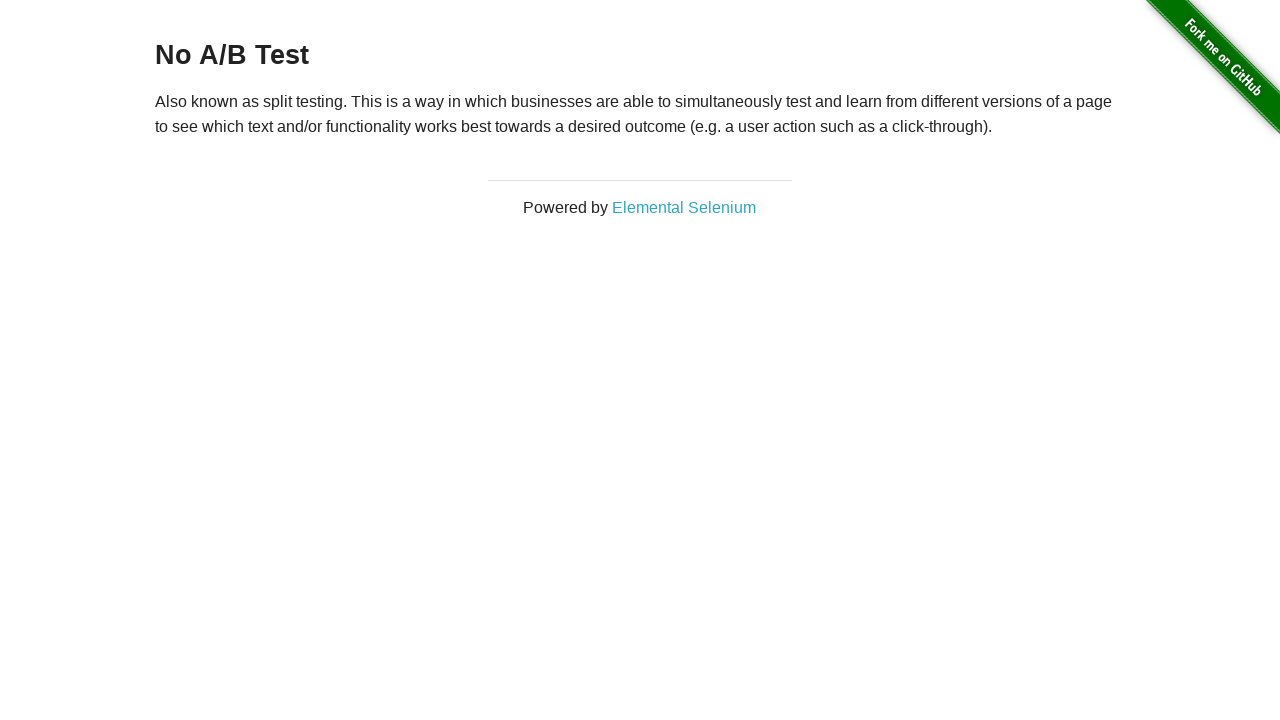